Tests JavaScript prompt dialog by clicking the third alert button, entering text "Abdullah" into the prompt, accepting it, and verifying the result contains the entered text

Starting URL: https://the-internet.herokuapp.com/javascript_alerts

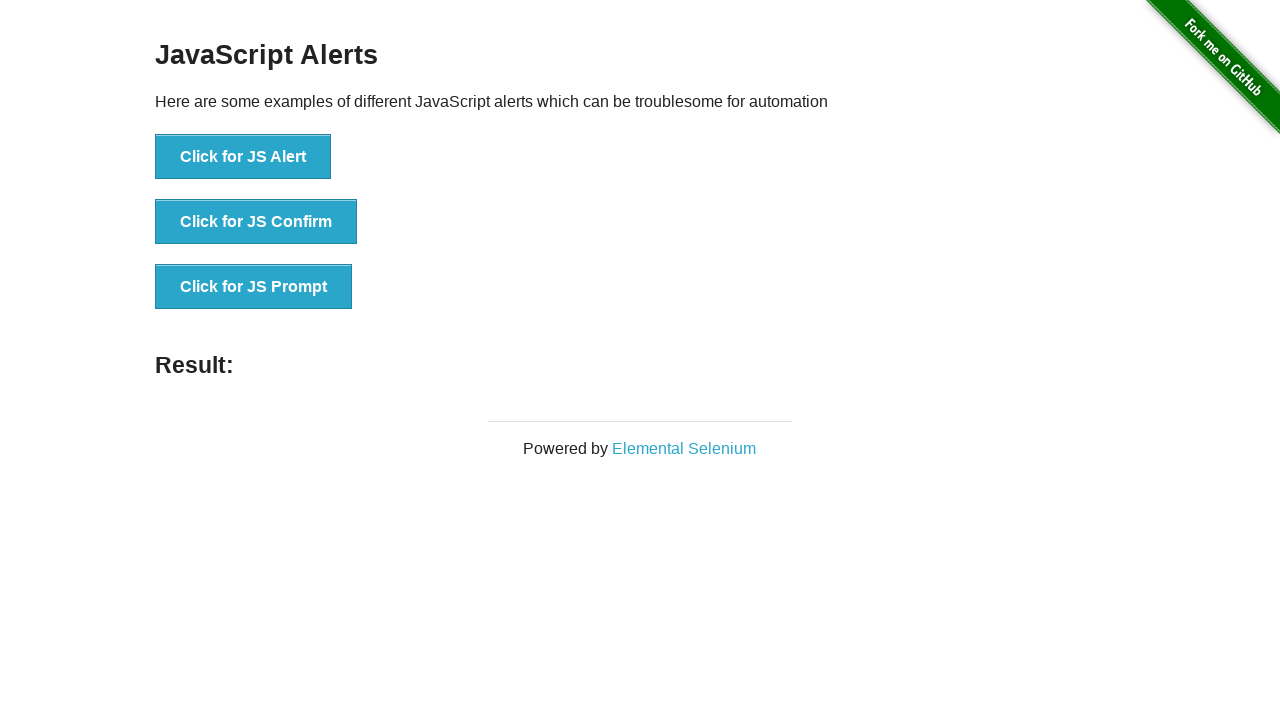

Set up dialog handler to accept prompt with 'Abdullah'
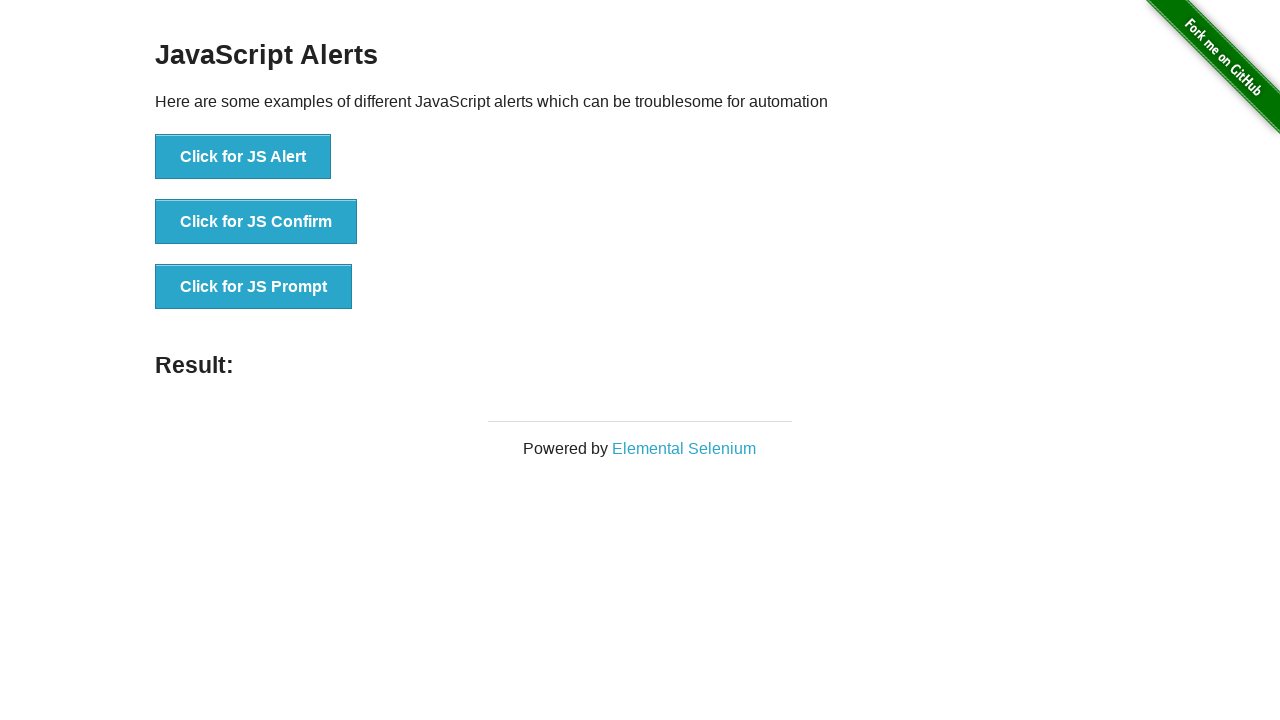

Clicked the JS Prompt button at (254, 287) on xpath=//*[text()='Click for JS Prompt']
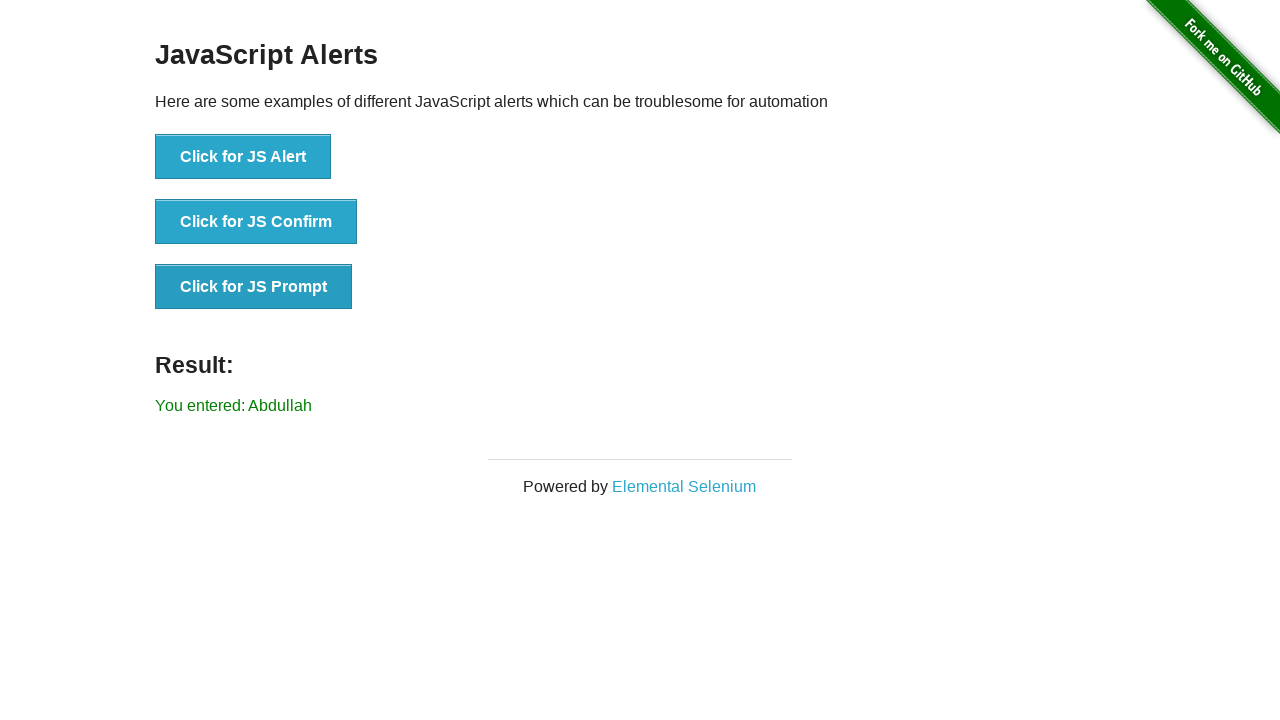

Result element appeared on page
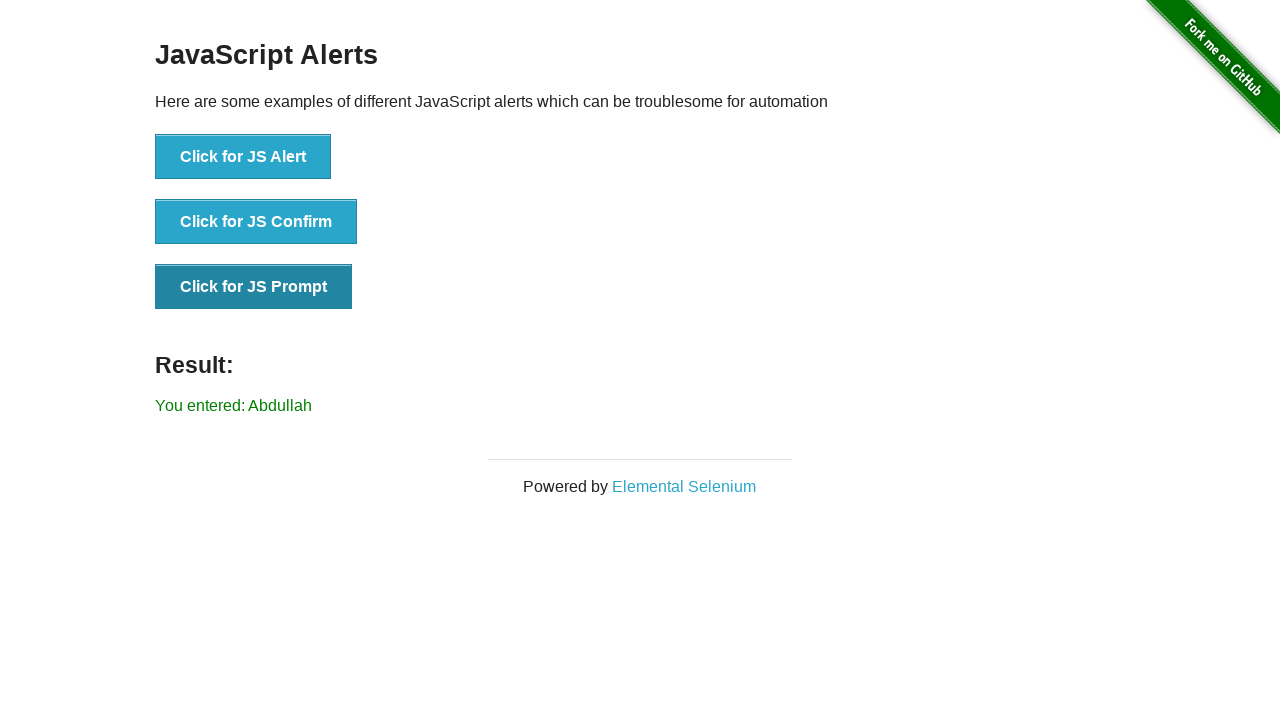

Retrieved result text from page
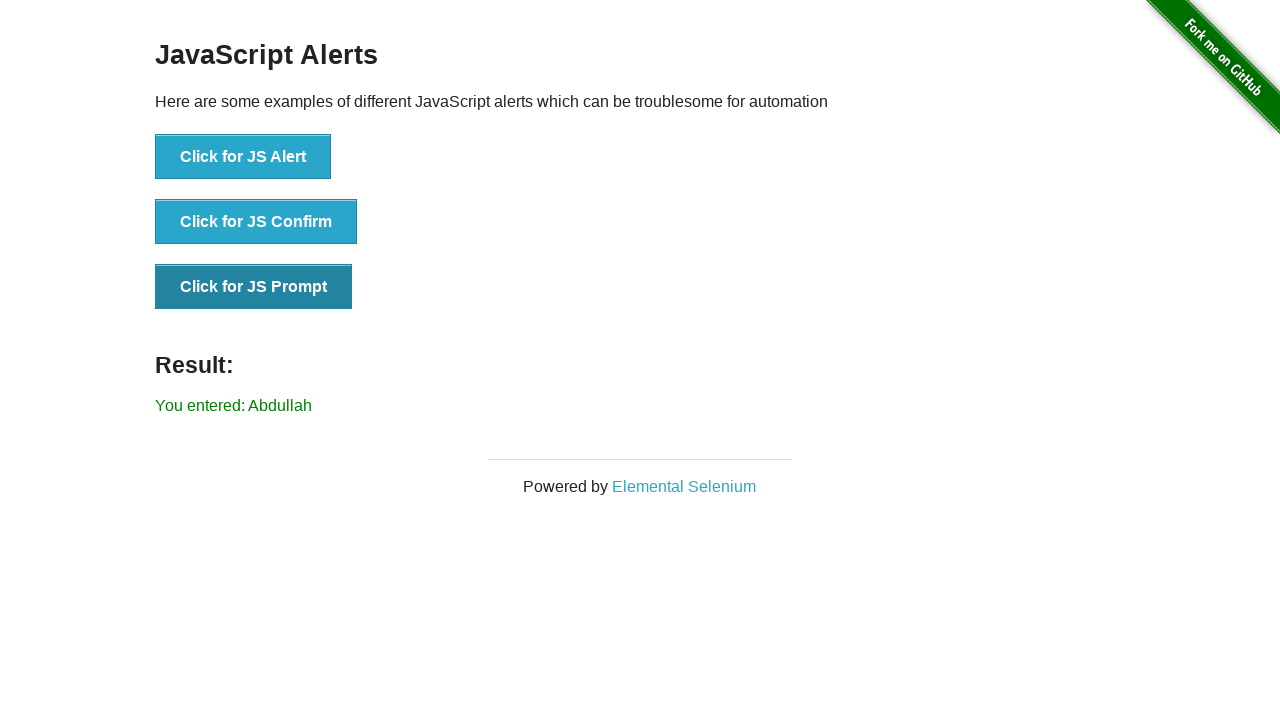

Verified that result text contains 'Abdullah'
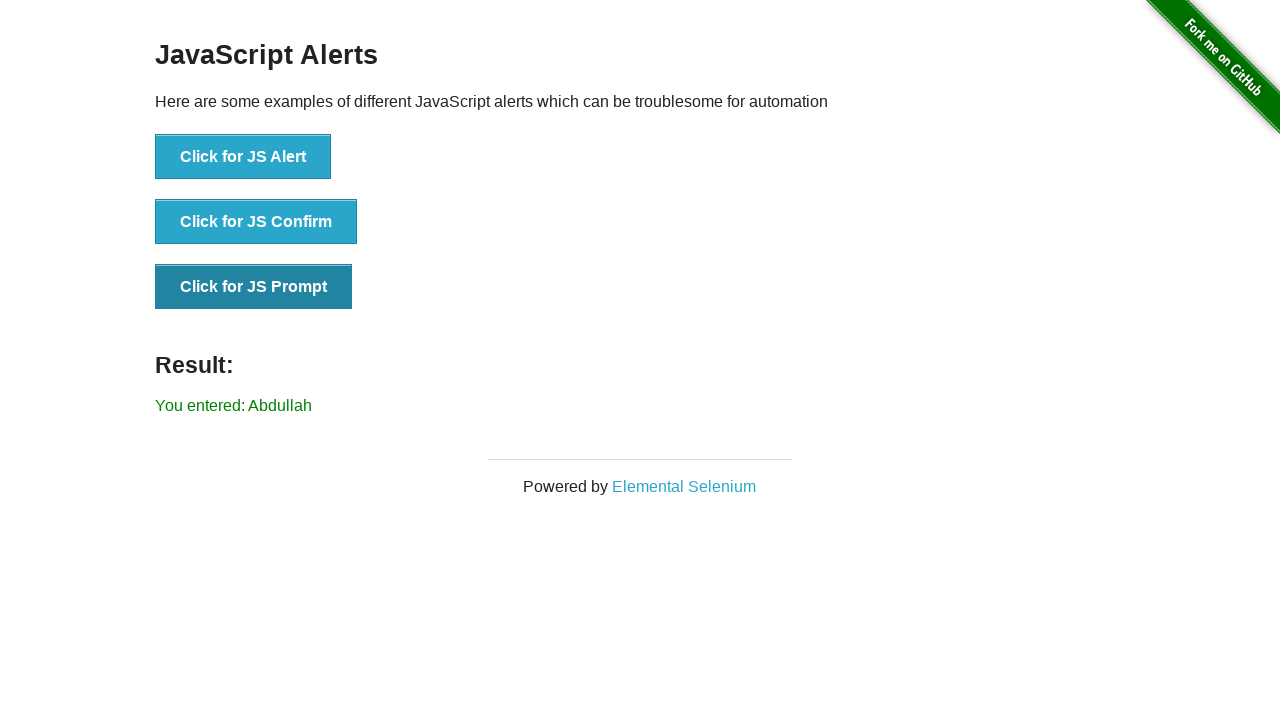

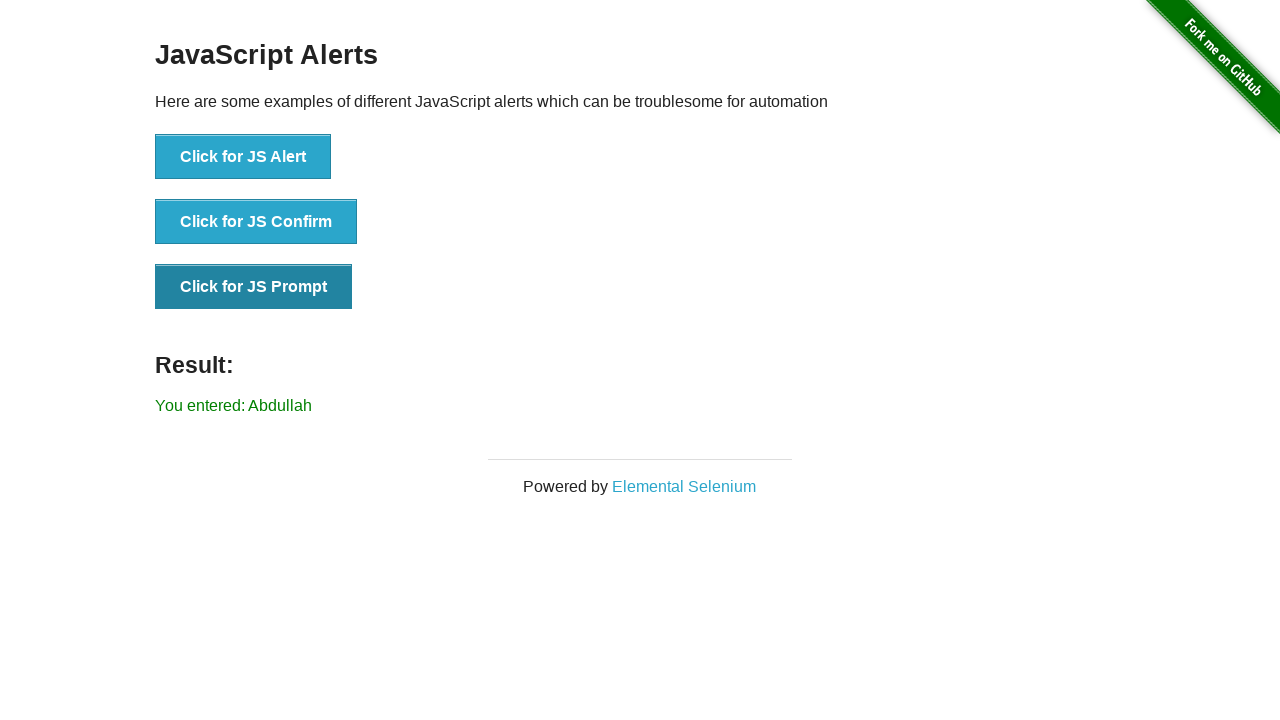